Tests finding a link by calculated text, clicking it to navigate to a form page, then filling out personal information fields (first name, last name, city, country) and submitting the form.

Starting URL: http://suninjuly.github.io/find_link_text

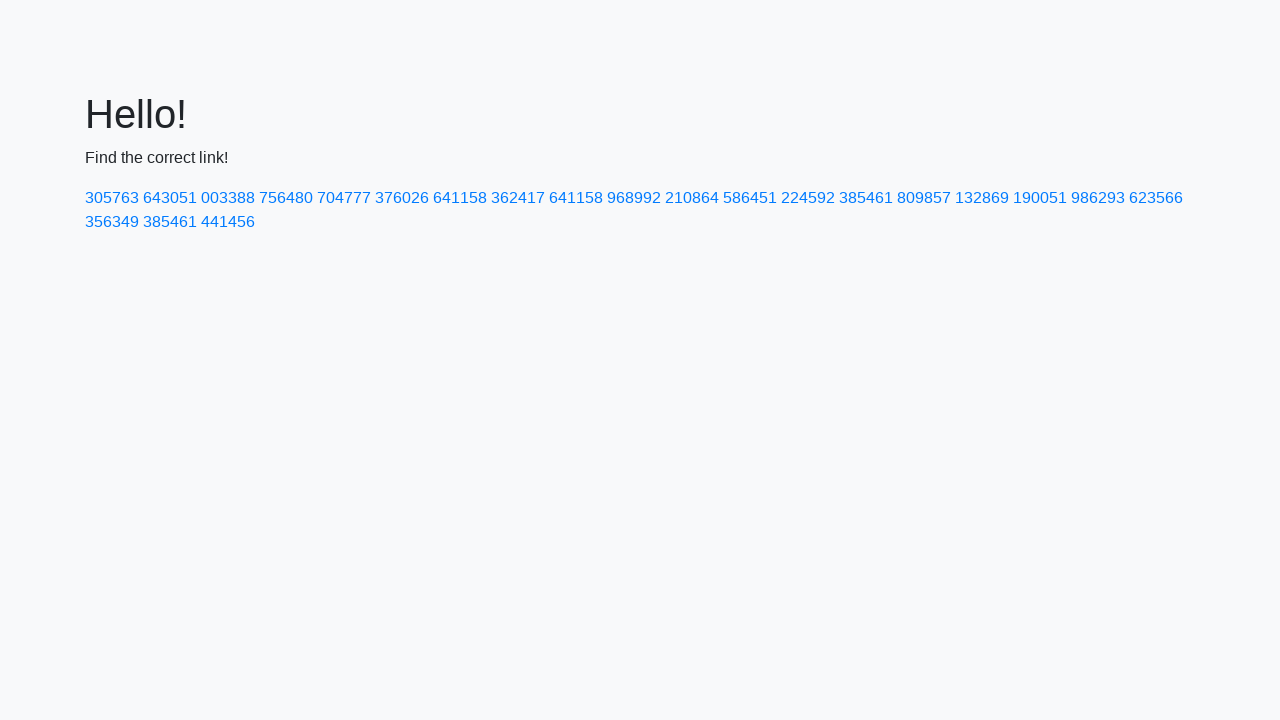

Calculated link number using formula: ceil(π^e * 10000)
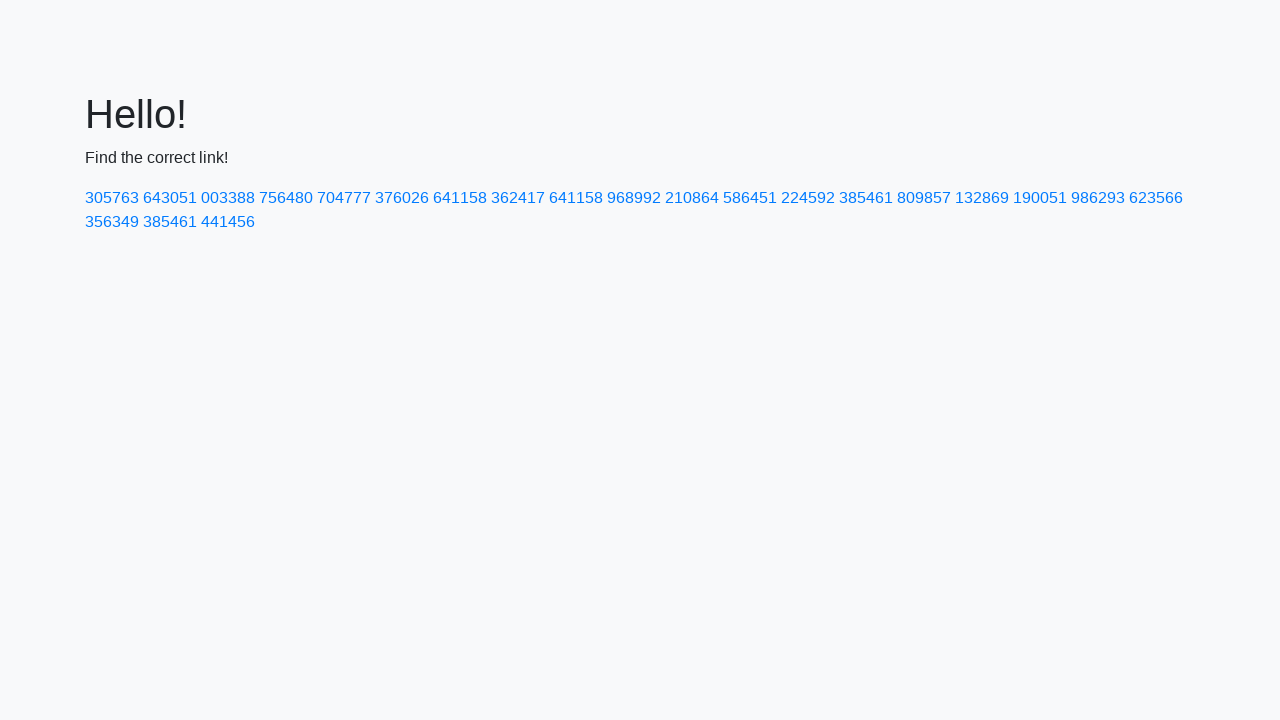

Clicked link with text '224592' to navigate to form page at (808, 198) on text=224592
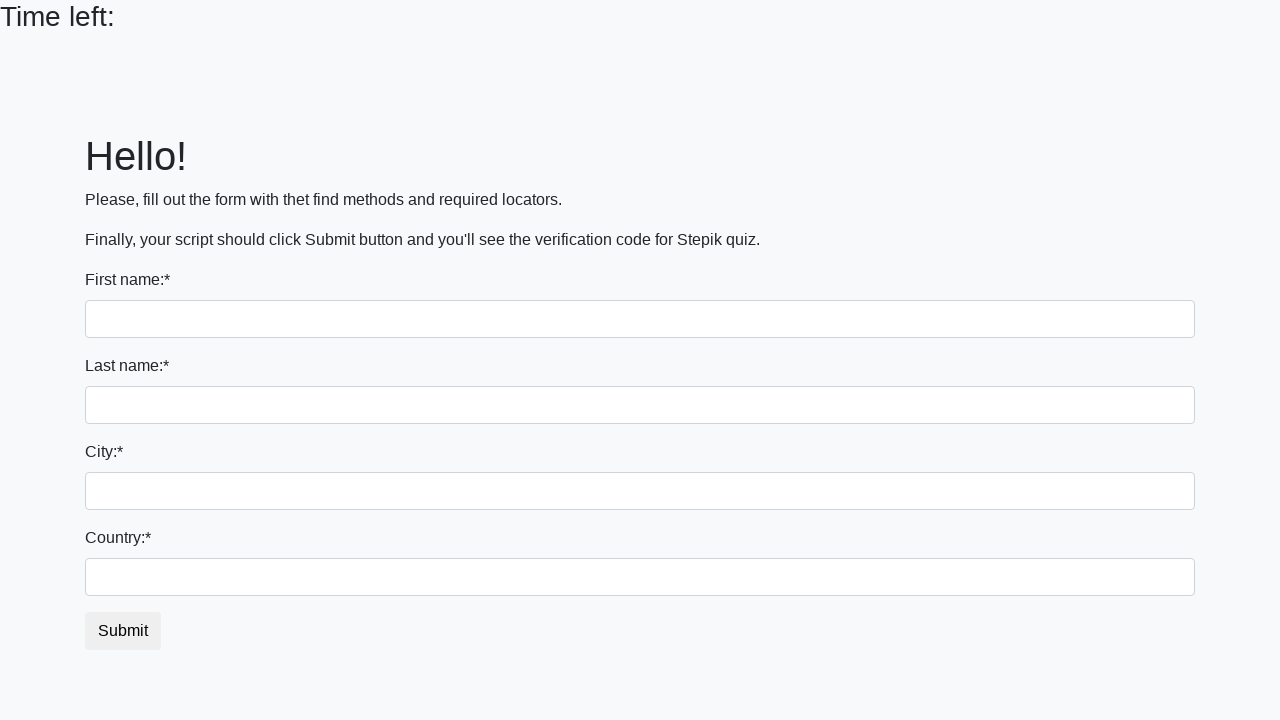

Filled first name field with 'Ivan' on input
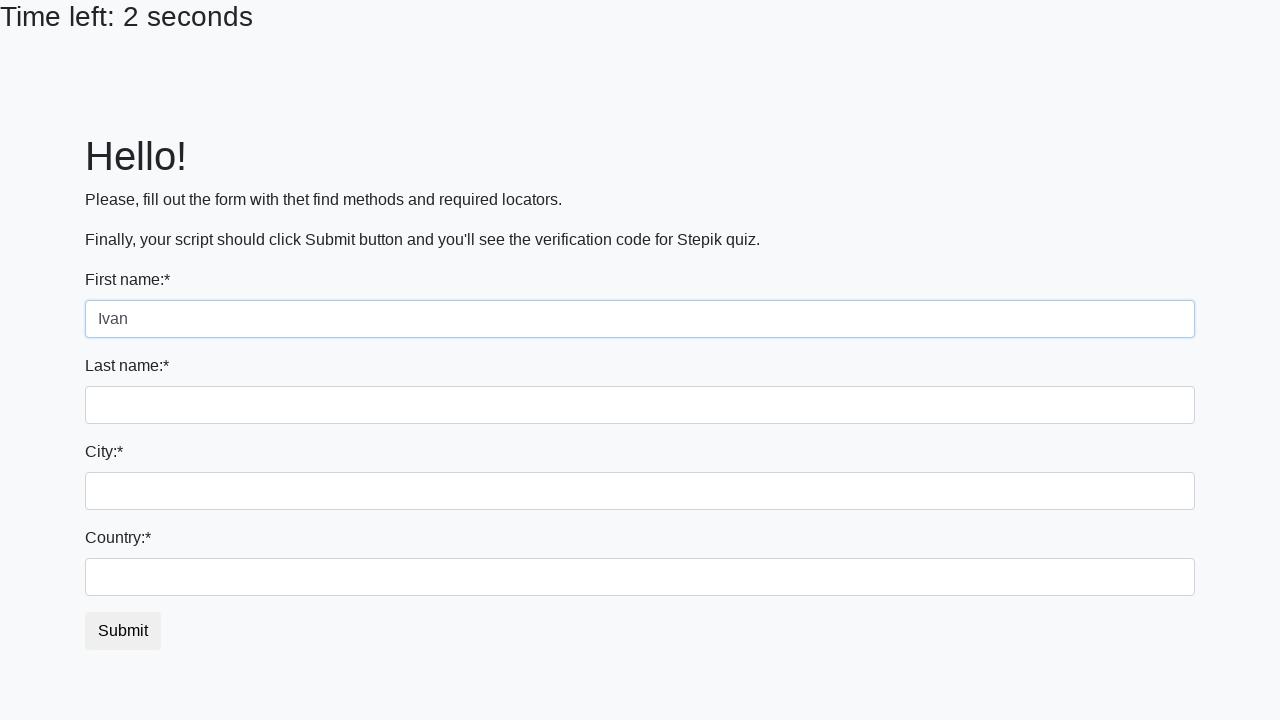

Filled last name field with 'Petrov' on input[name='last_name']
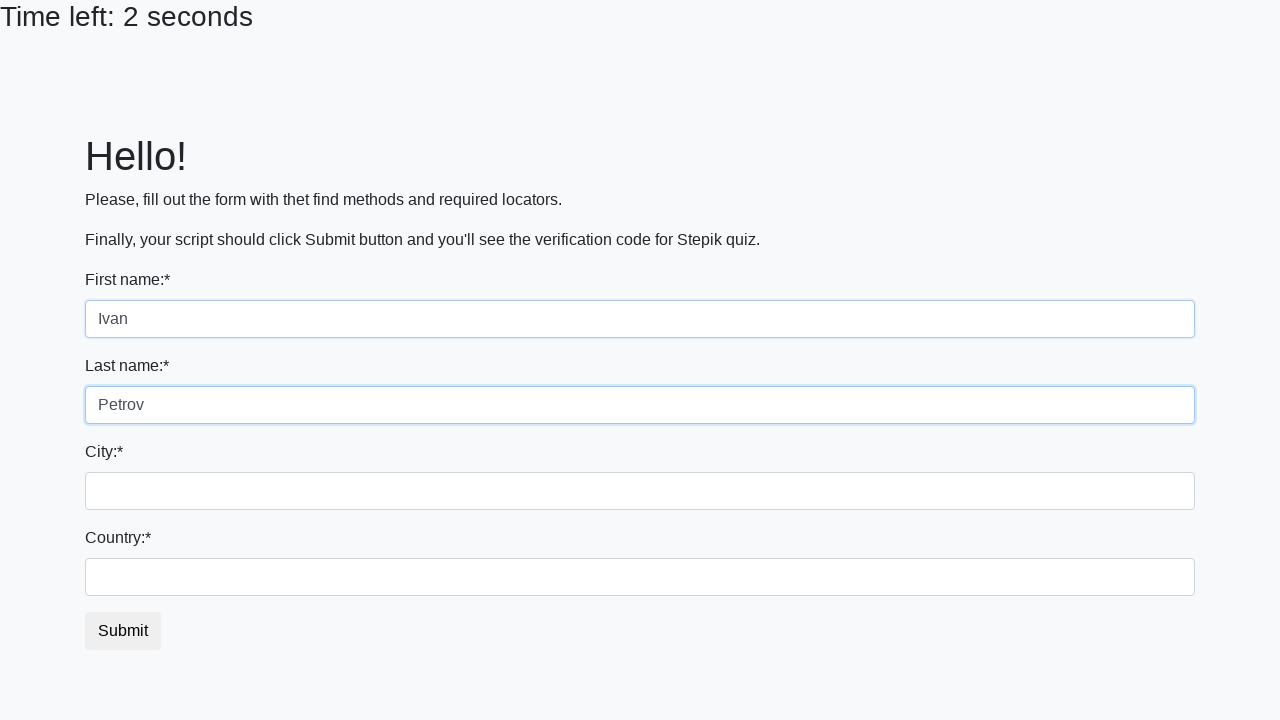

Filled city field with 'Smolensk' on .city
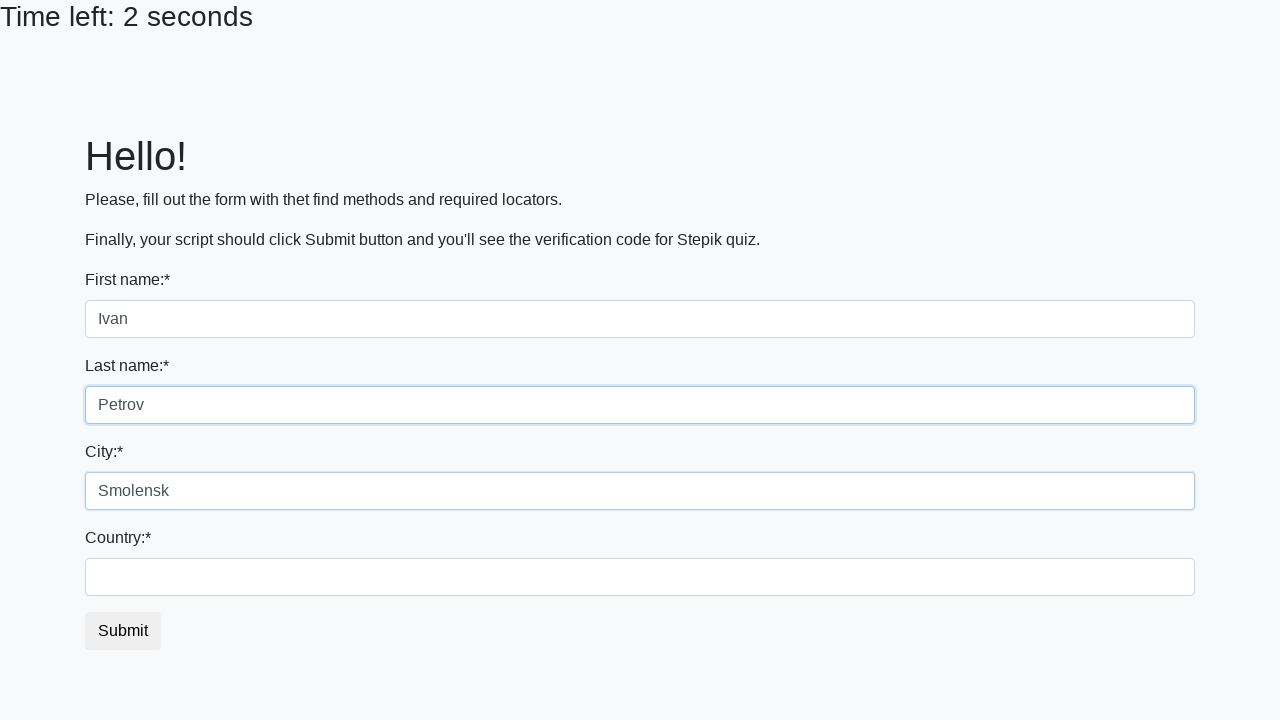

Filled country field with 'Russia' on #country
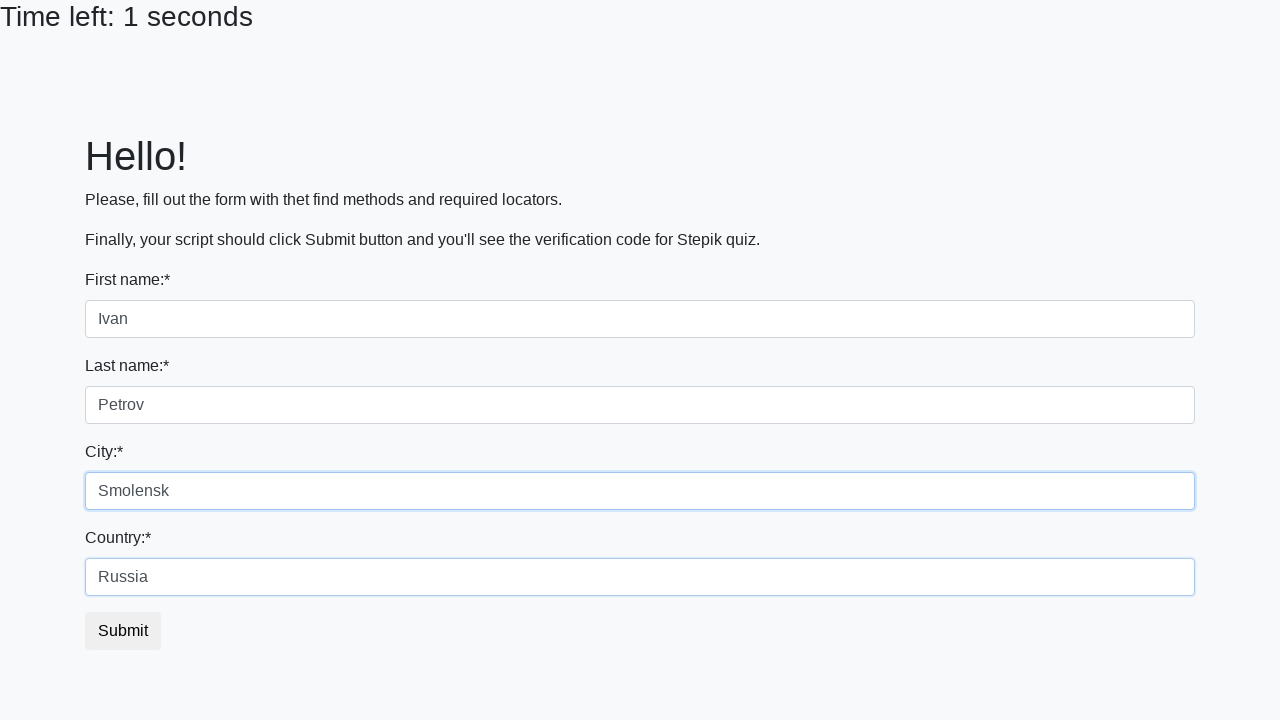

Clicked submit button to complete form submission at (123, 631) on button.btn
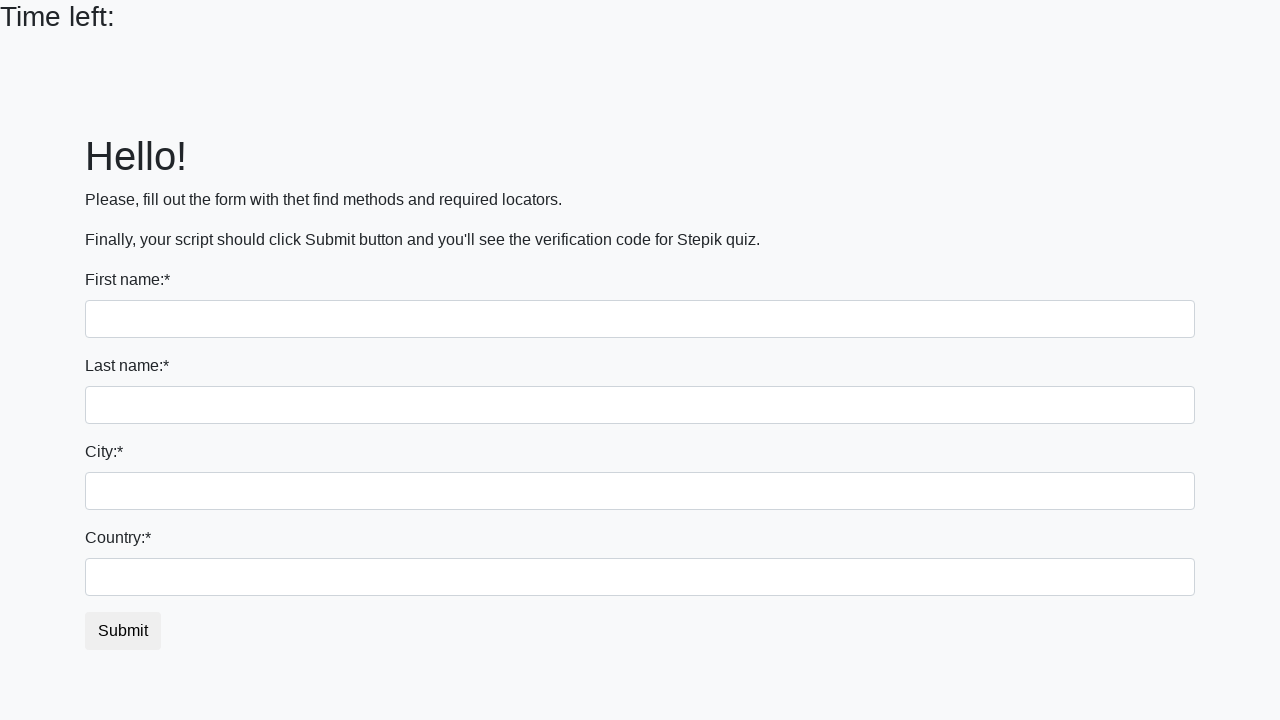

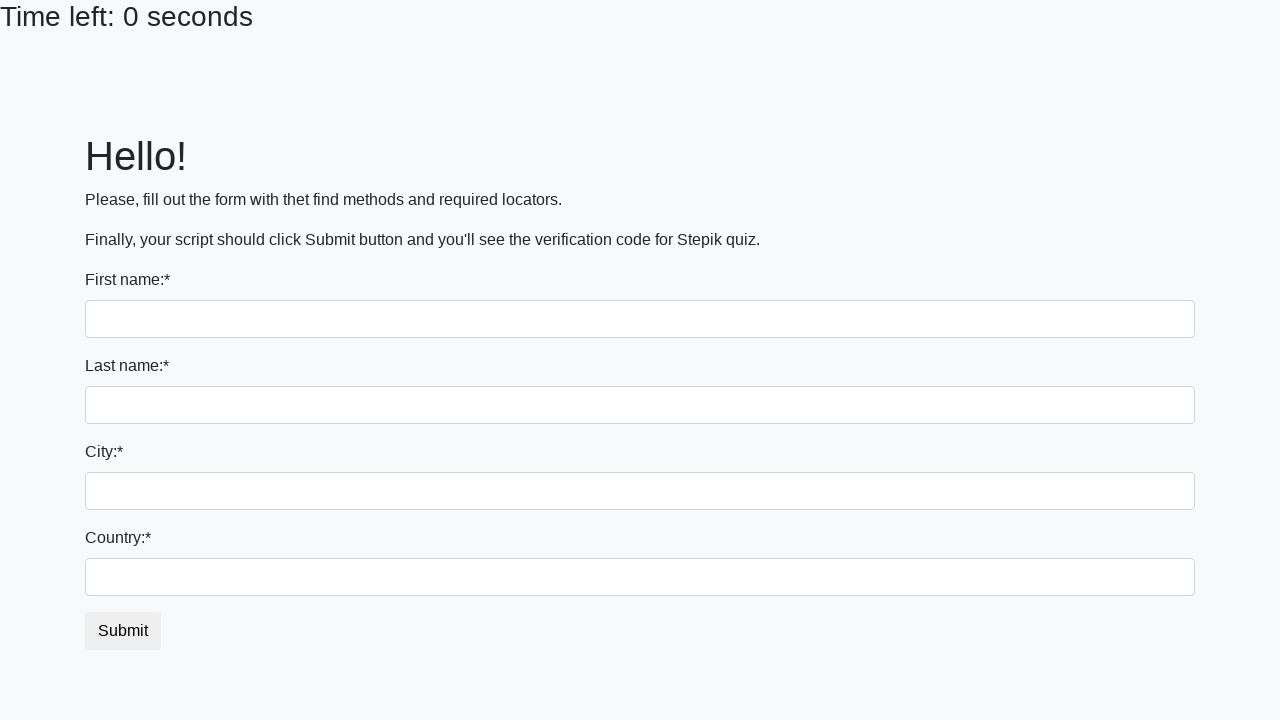